Tests that browser back button works correctly with filters

Starting URL: https://demo.playwright.dev/todomvc

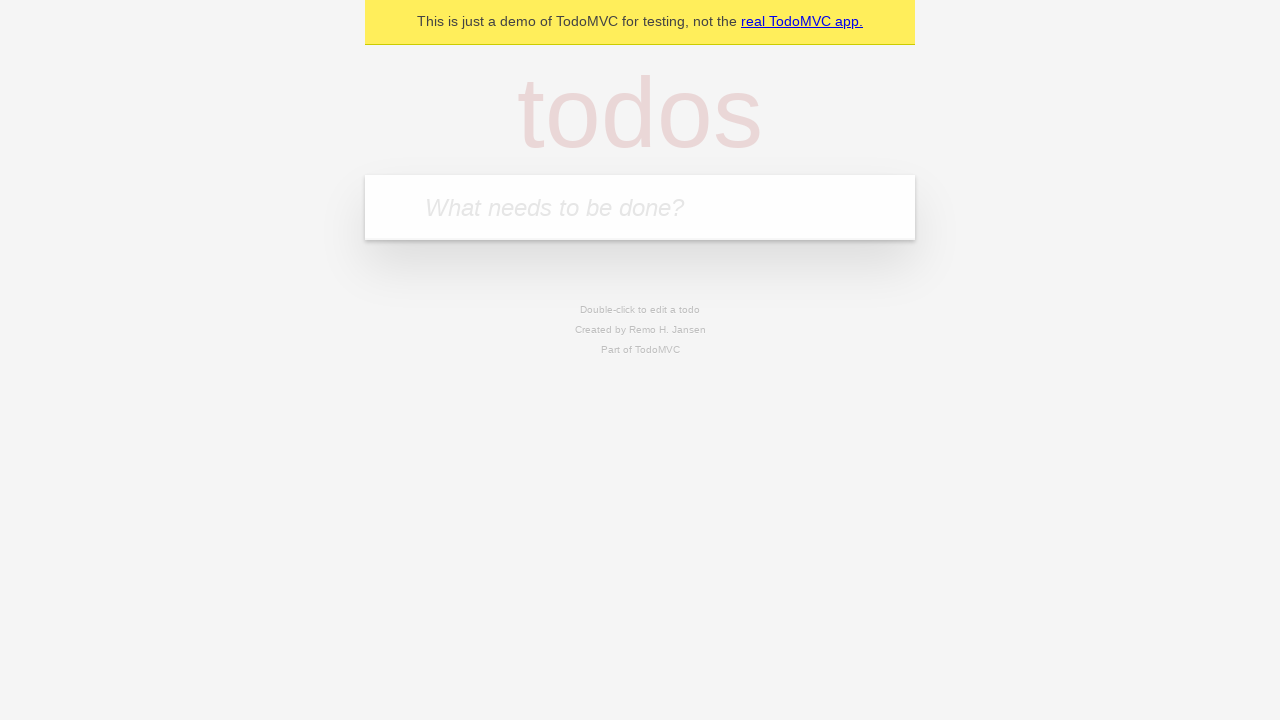

Filled first todo input with 'buy some cheese' on internal:attr=[placeholder="What needs to be done?"i]
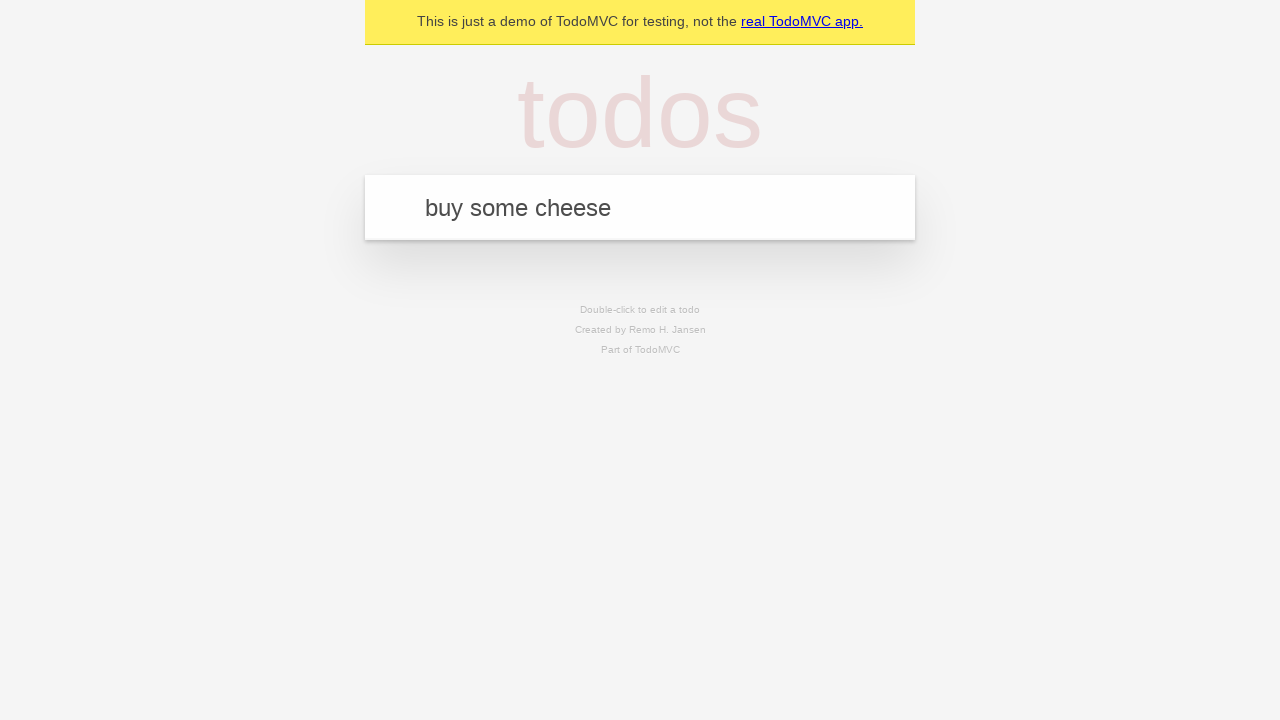

Pressed Enter to create first todo on internal:attr=[placeholder="What needs to be done?"i]
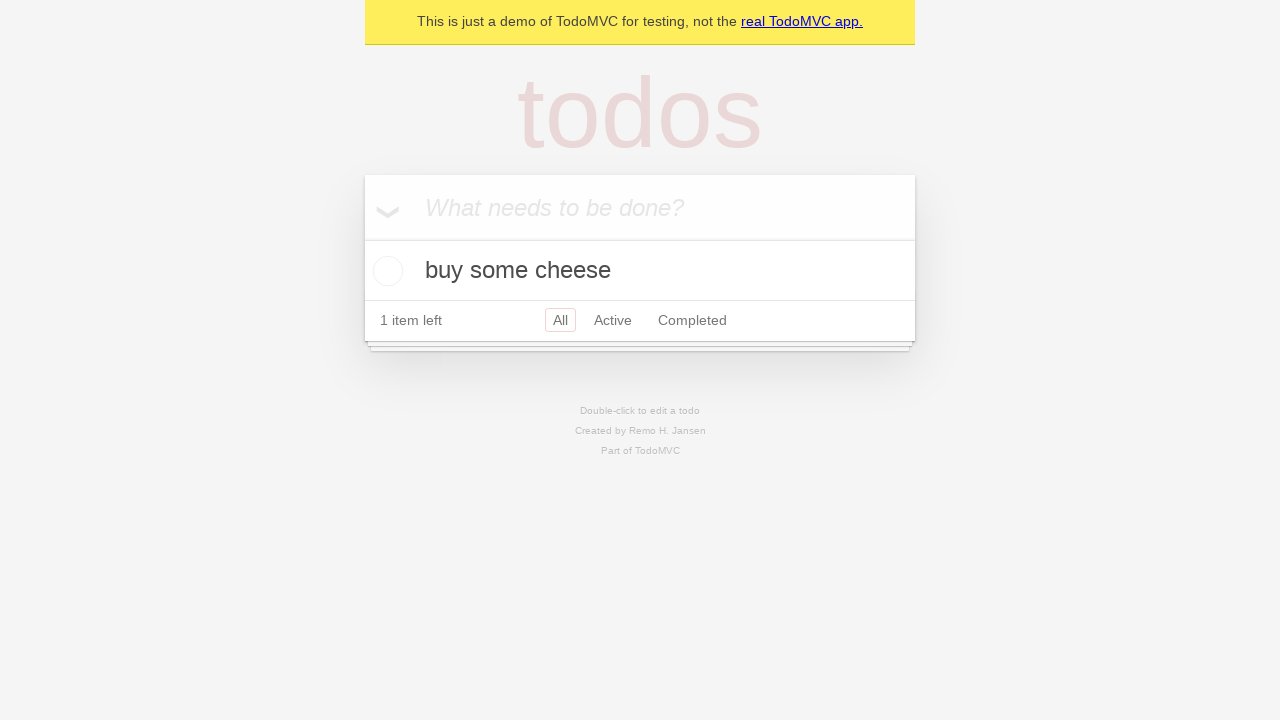

Filled second todo input with 'feed the cat' on internal:attr=[placeholder="What needs to be done?"i]
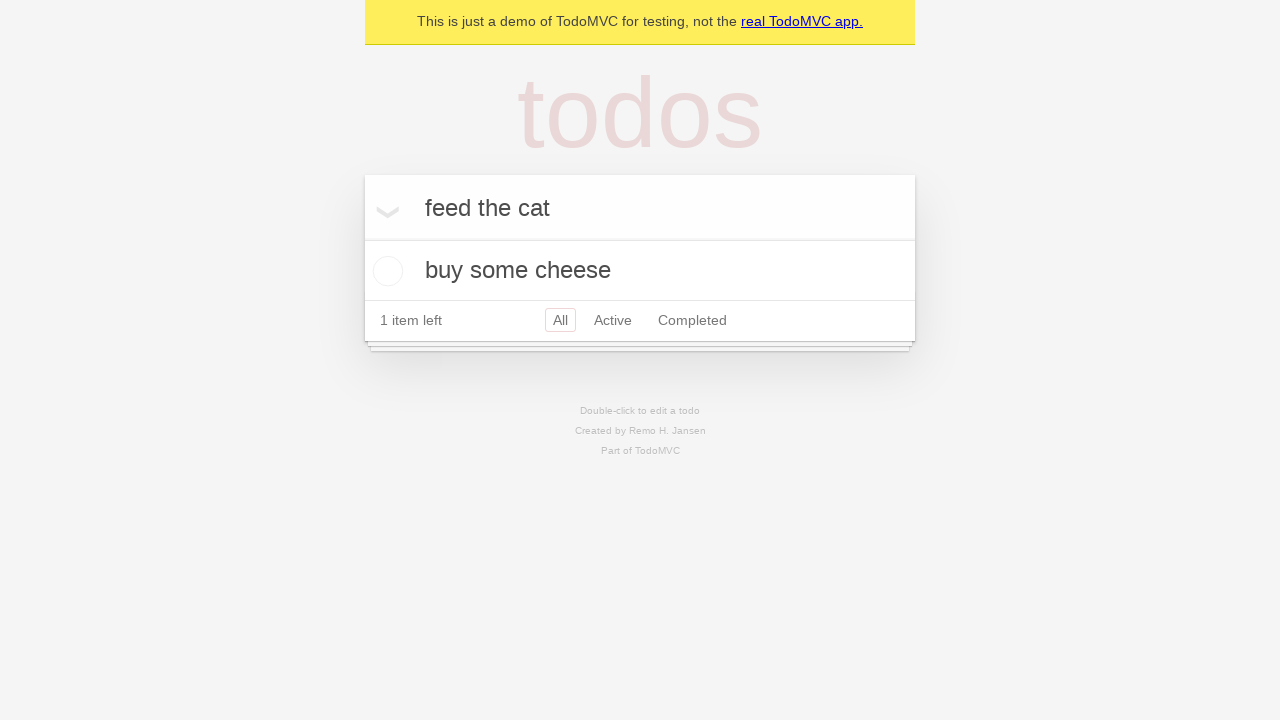

Pressed Enter to create second todo on internal:attr=[placeholder="What needs to be done?"i]
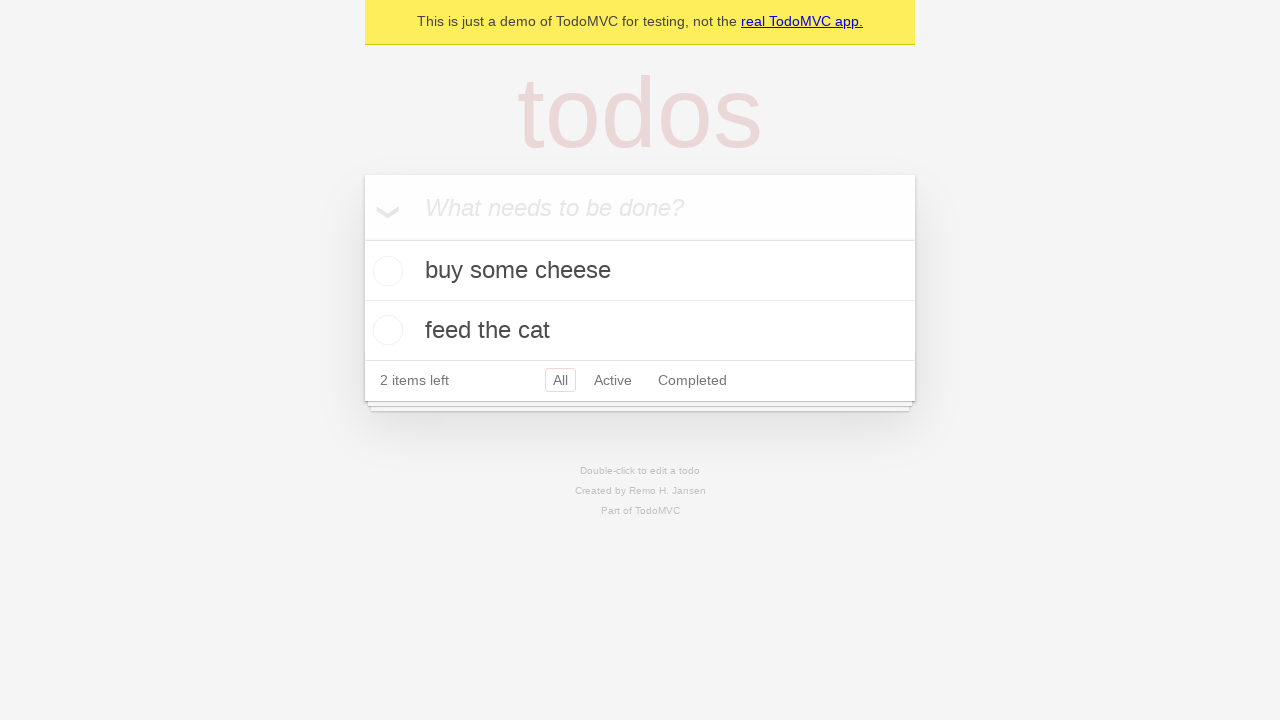

Filled third todo input with 'book a doctors appointment' on internal:attr=[placeholder="What needs to be done?"i]
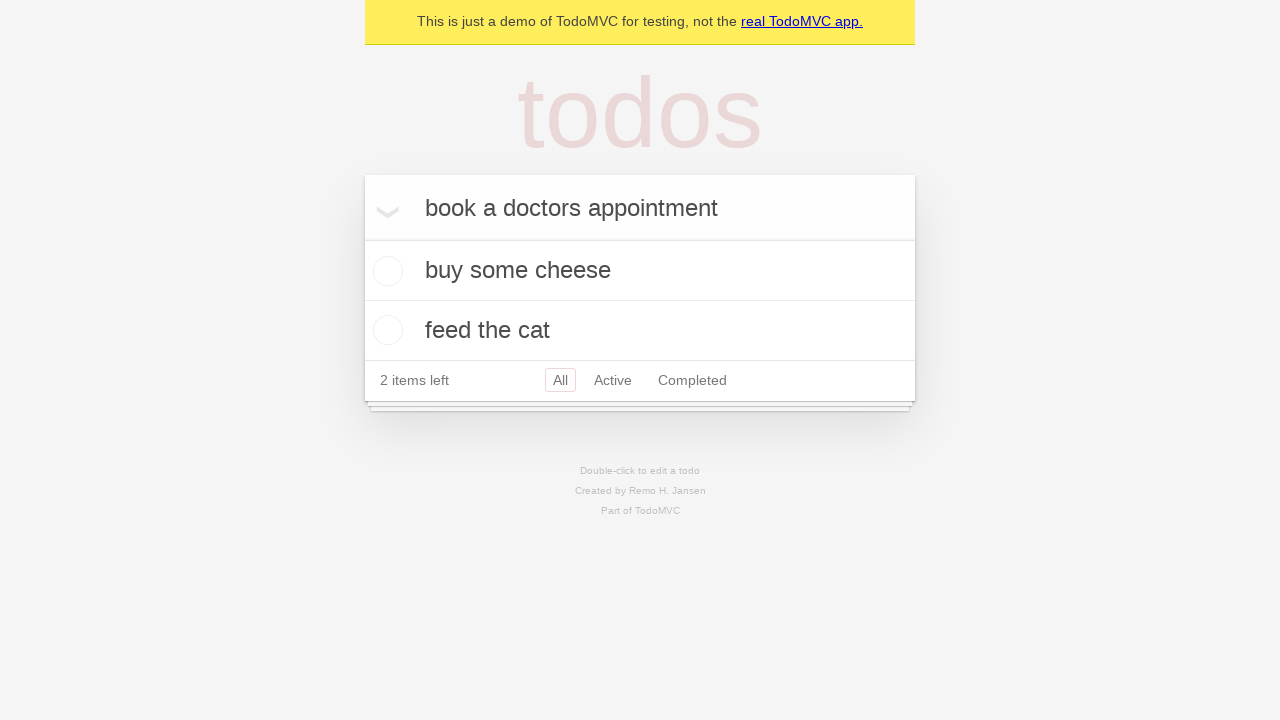

Pressed Enter to create third todo on internal:attr=[placeholder="What needs to be done?"i]
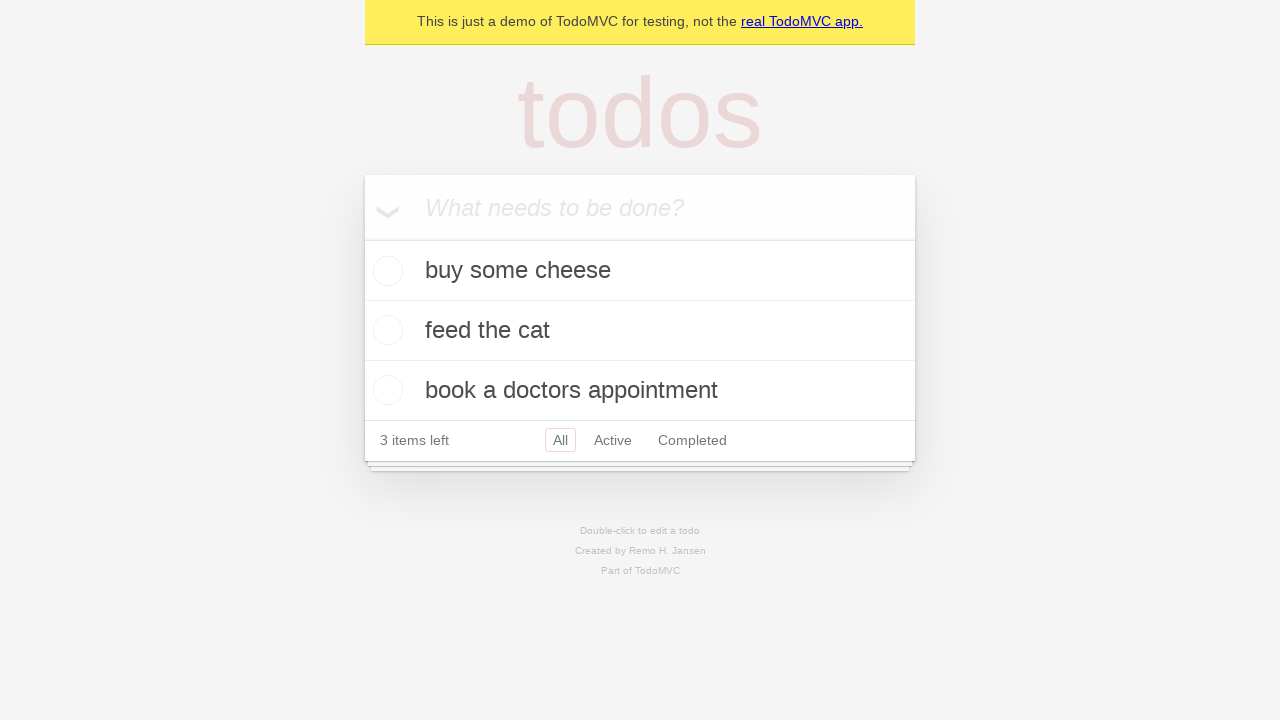

Waited for all three todos to load
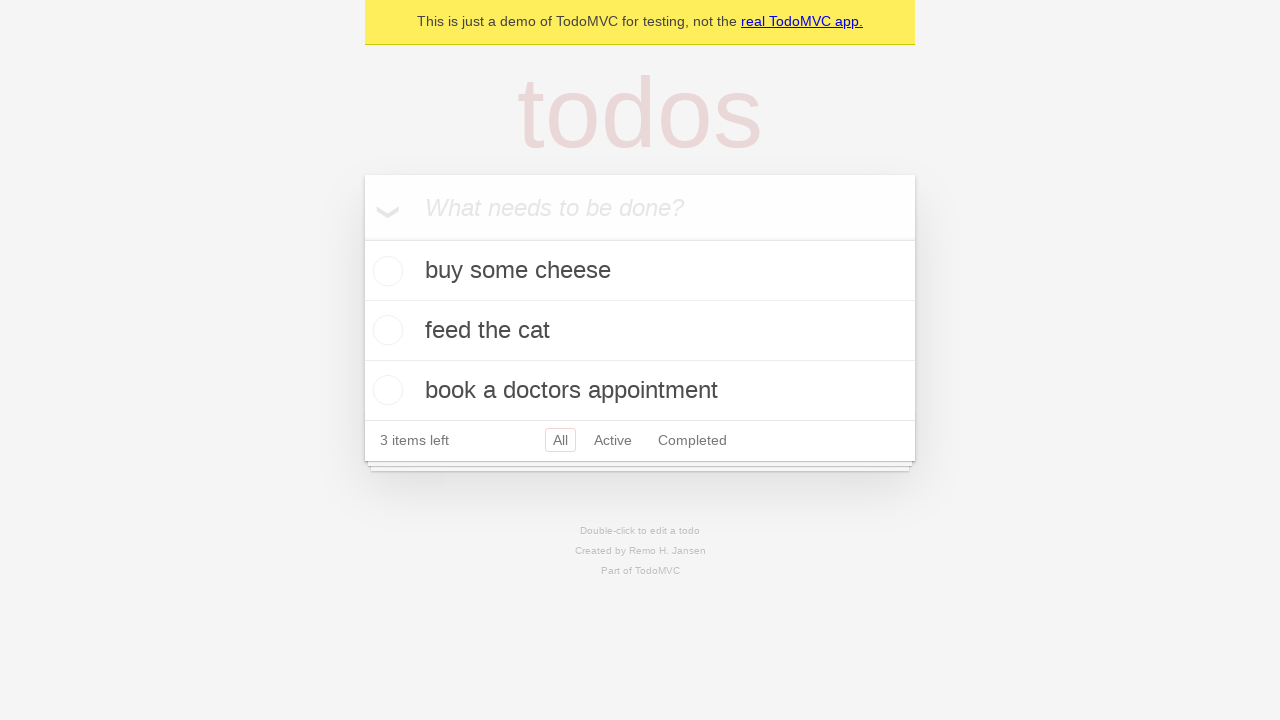

Checked the second todo item at (385, 330) on internal:testid=[data-testid="todo-item"s] >> nth=1 >> internal:role=checkbox
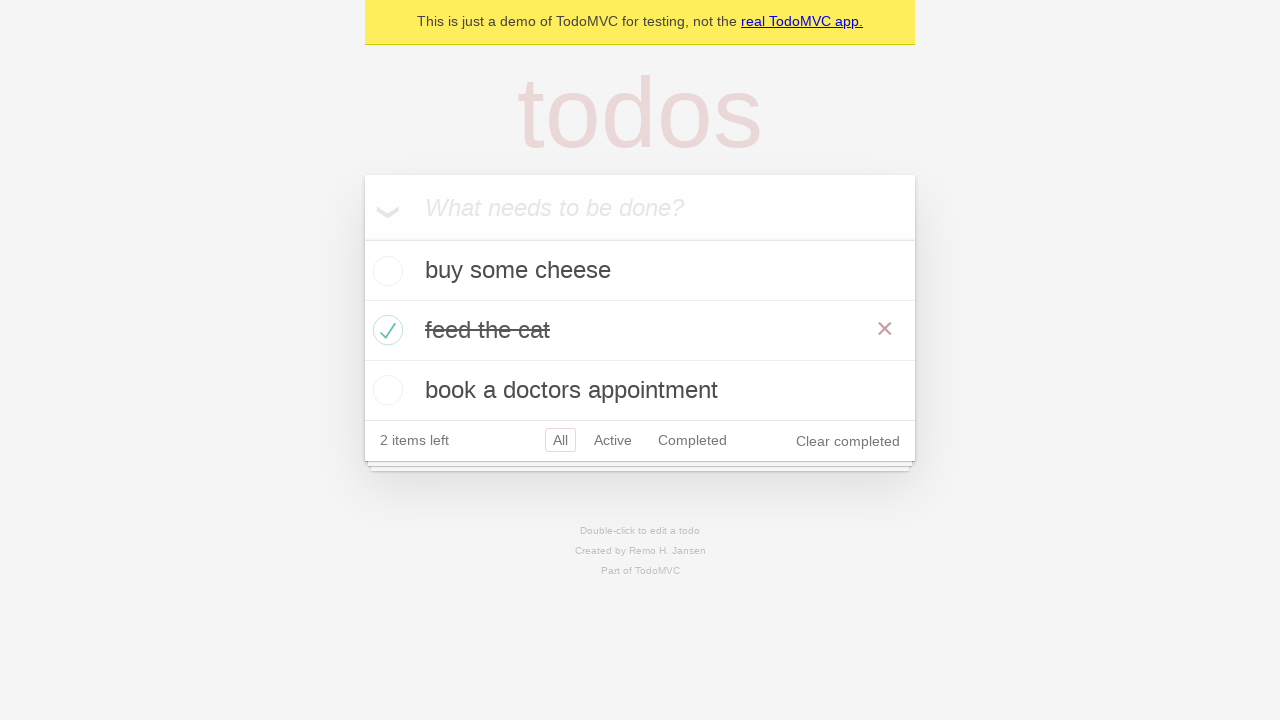

Clicked 'All' filter link at (560, 440) on internal:role=link[name="All"i]
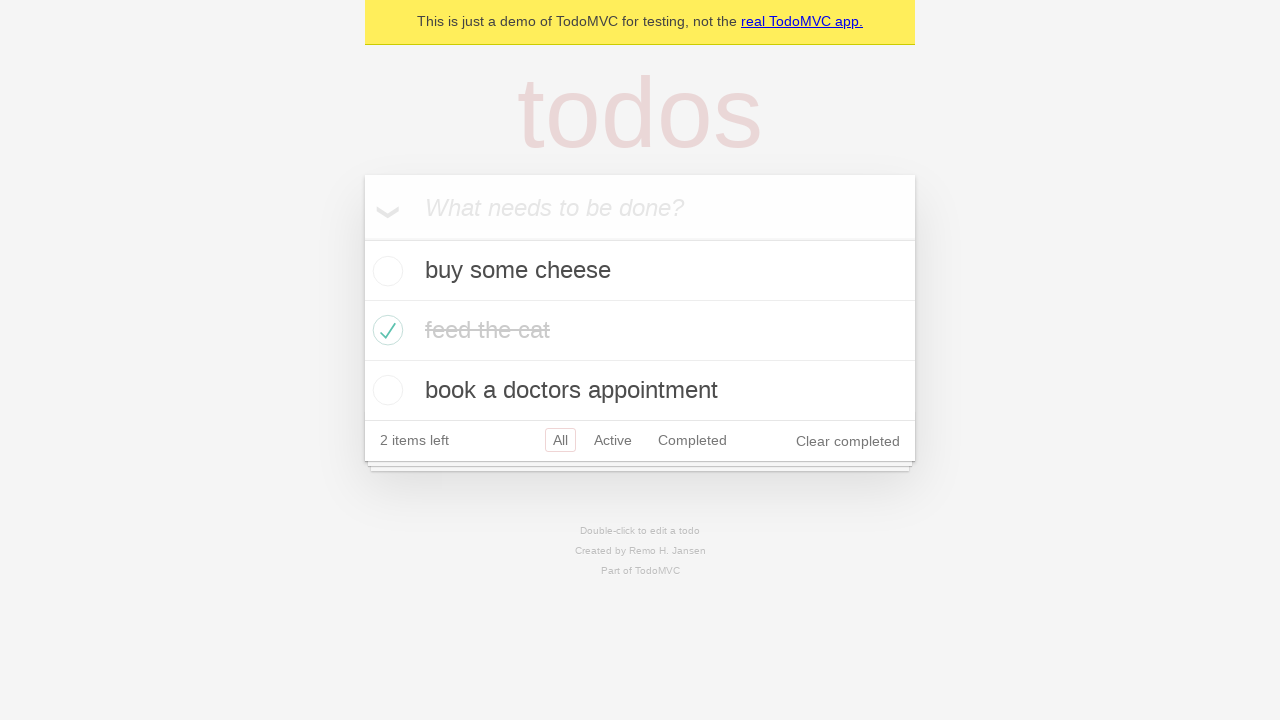

Clicked 'Active' filter link at (613, 440) on internal:role=link[name="Active"i]
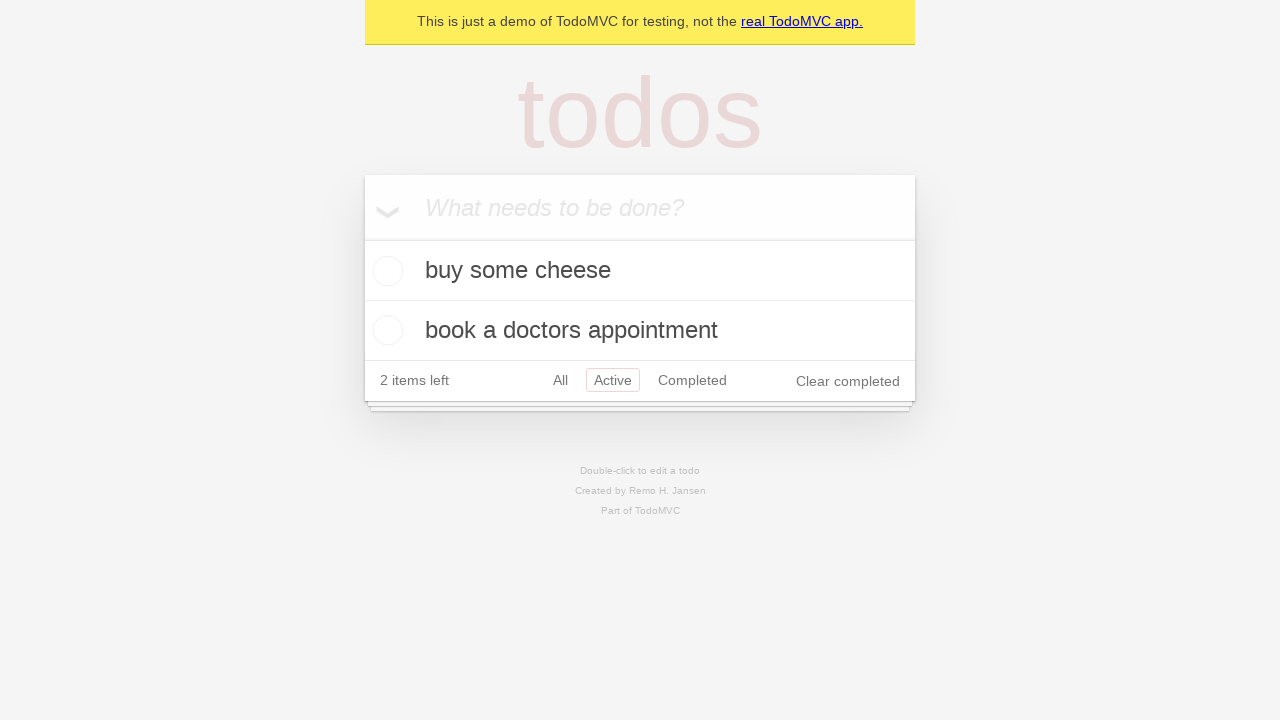

Clicked 'Completed' filter link at (692, 380) on internal:role=link[name="Completed"i]
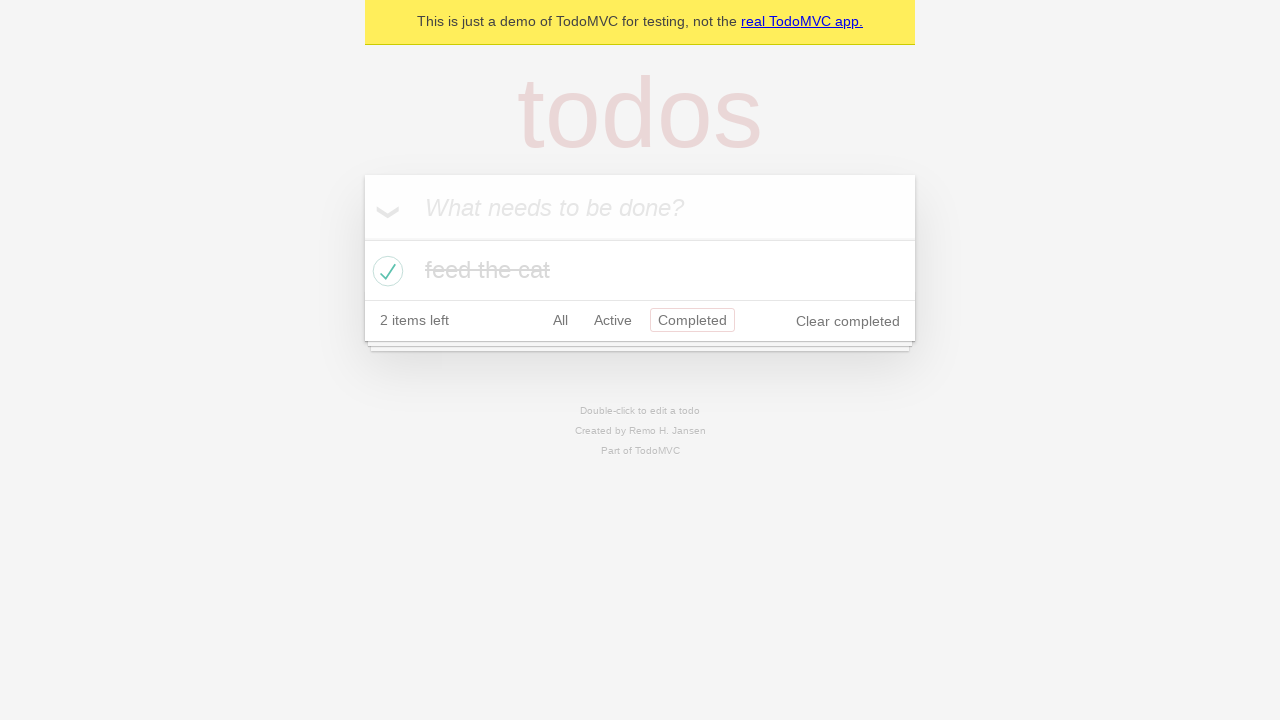

Navigated back from Completed filter to Active filter
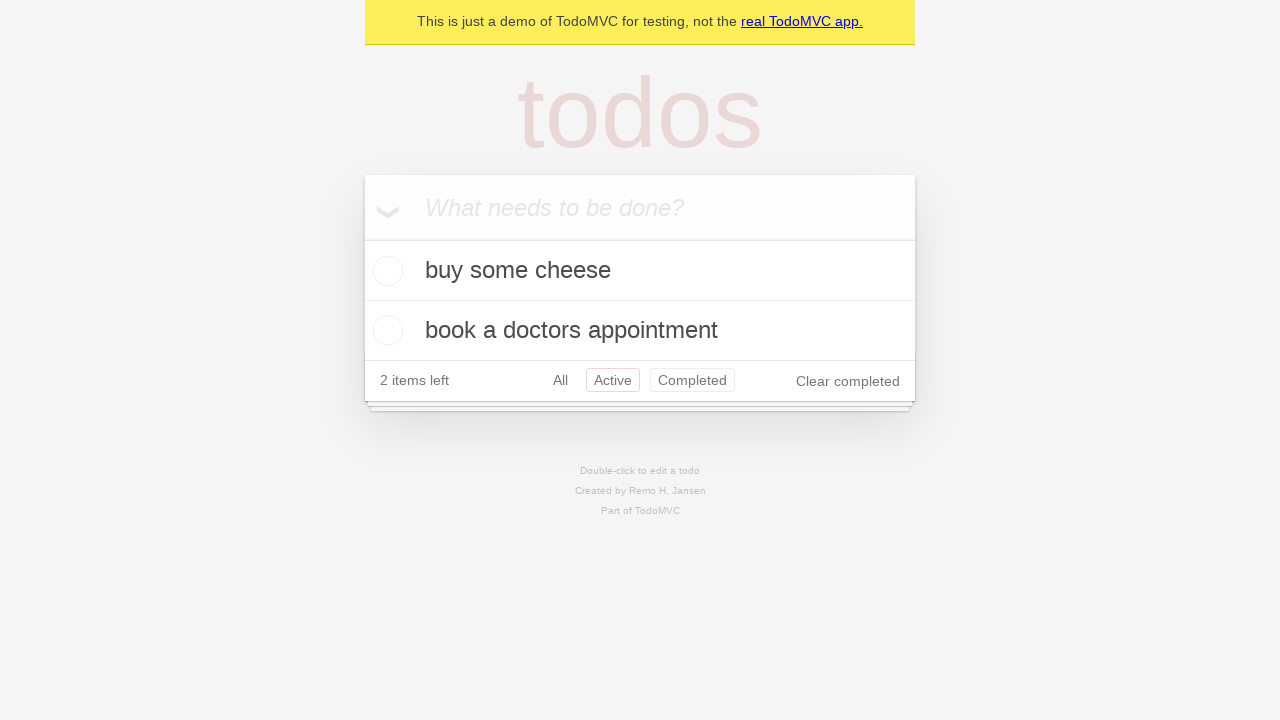

Navigated back from Active filter to All filter
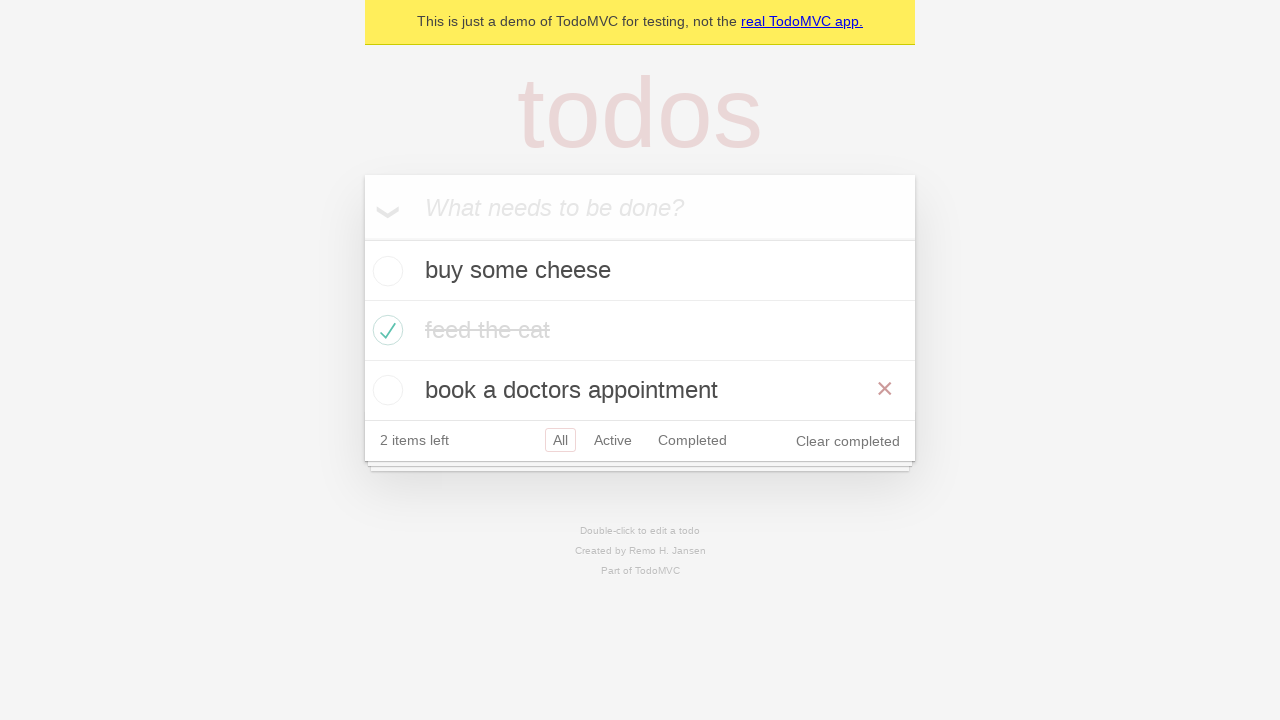

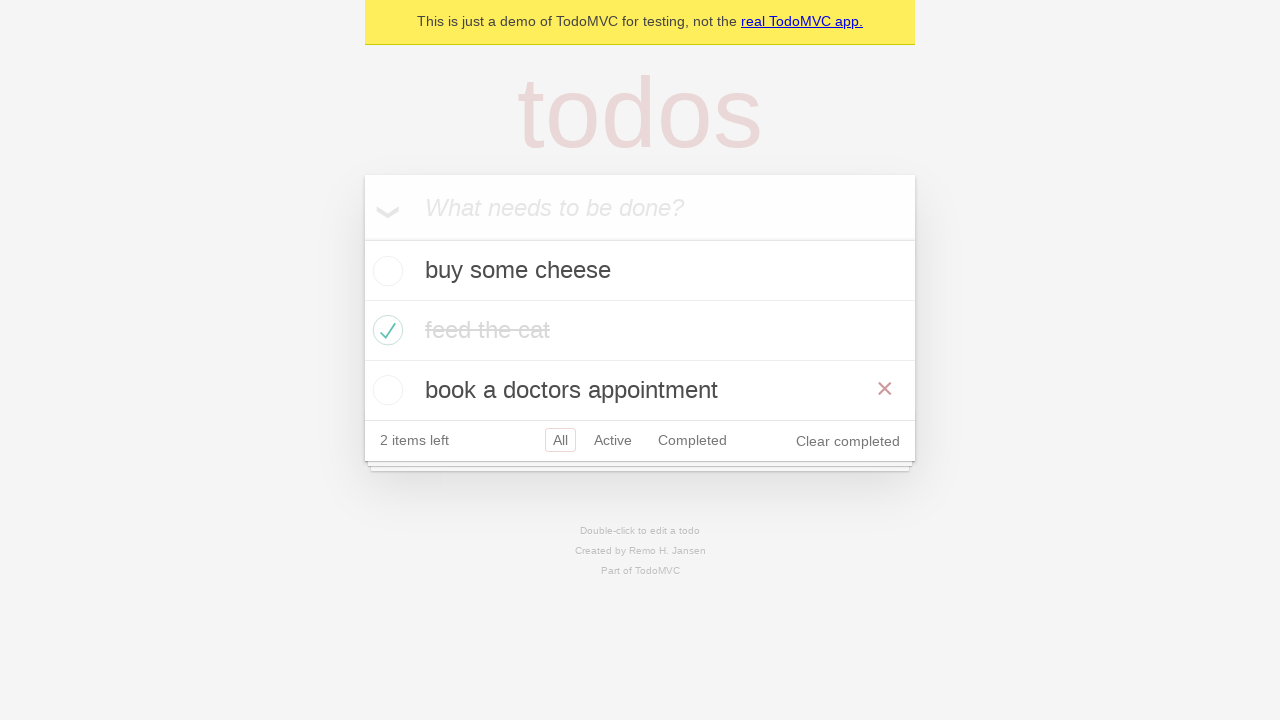